Selects a date in a date picker field by clearing and entering a new date

Starting URL: https://demoqa.com/date-picker

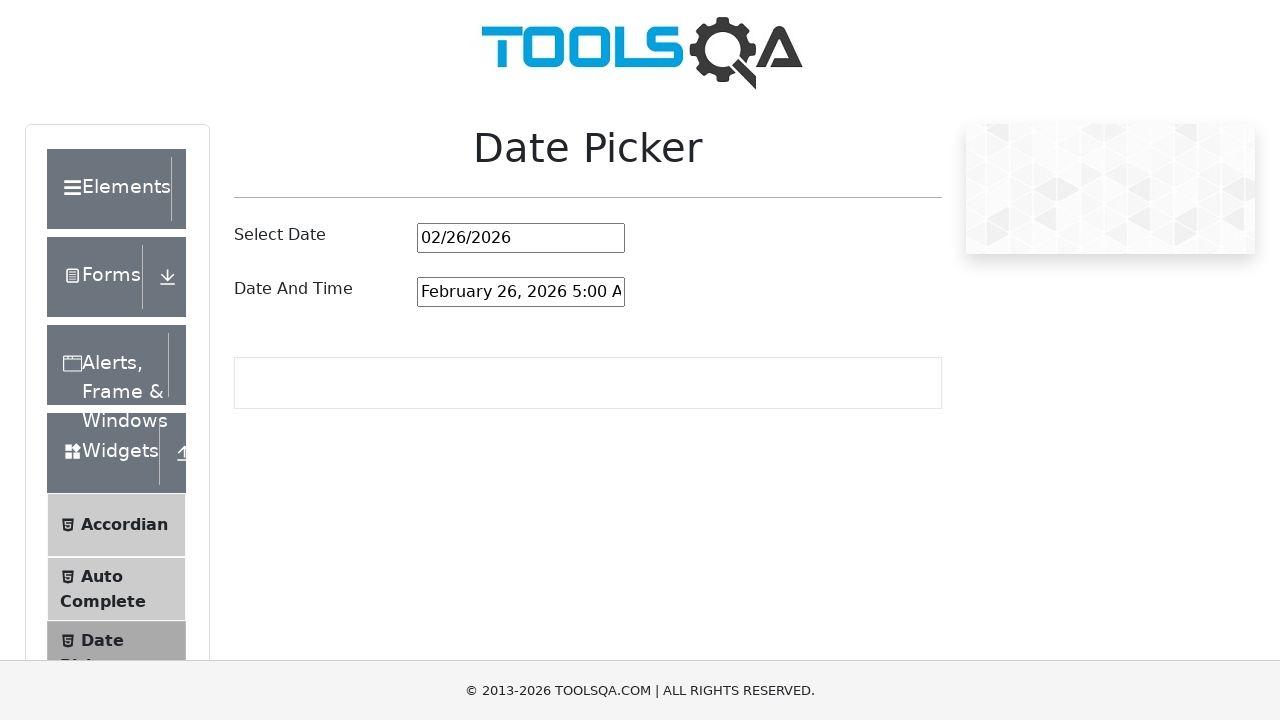

Clicked on date picker field to open it at (521, 238) on #datePickerMonthYearInput
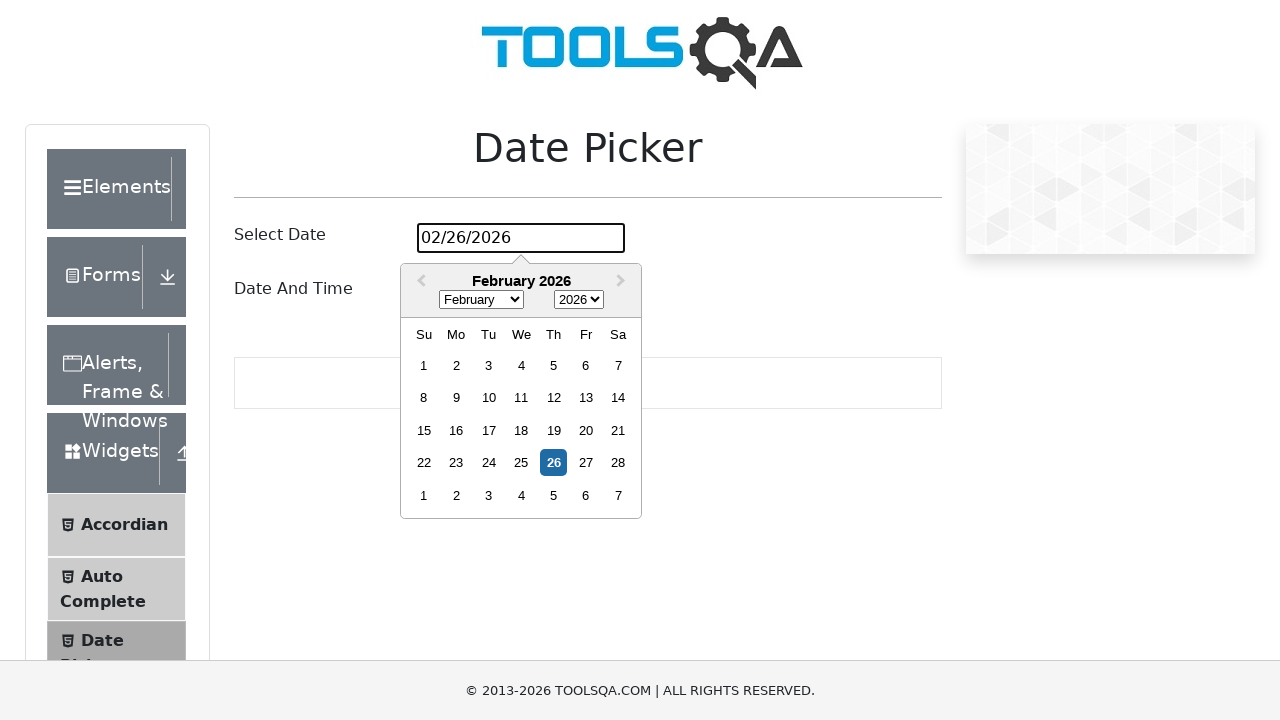

Cleared the date picker input field on #datePickerMonthYearInput
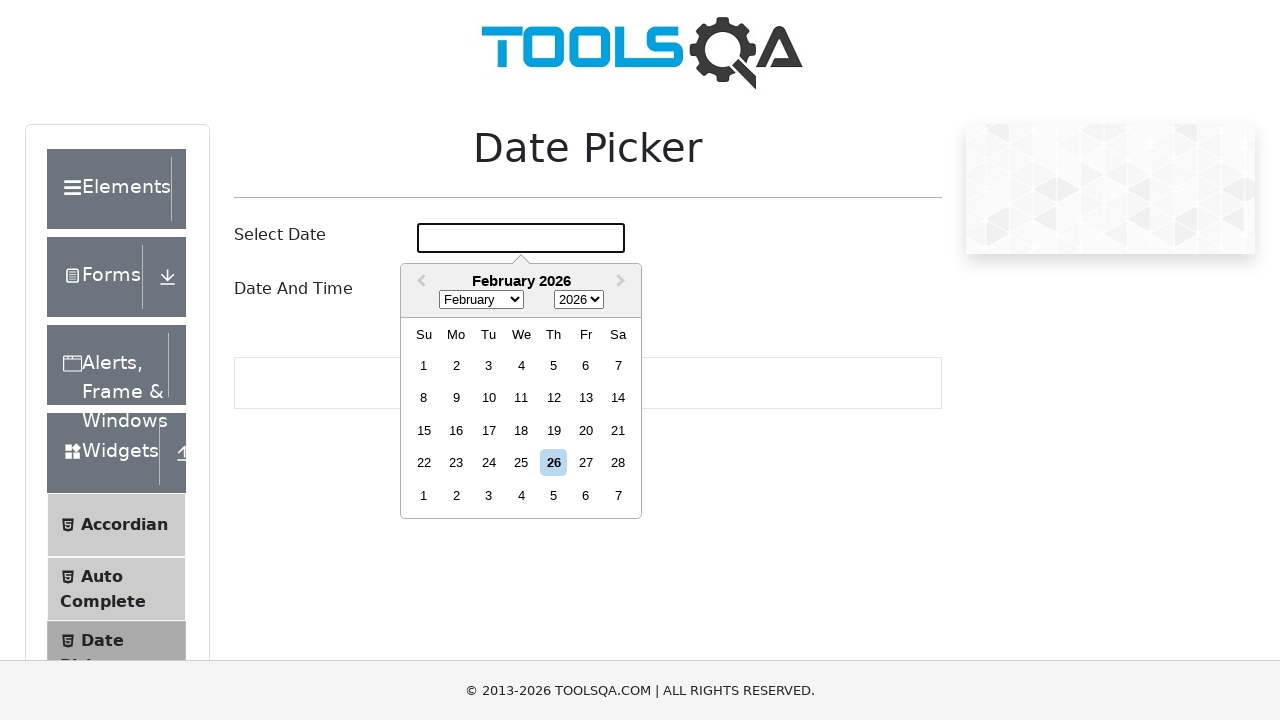

Entered new date '10/05/2024' in the date picker field on #datePickerMonthYearInput
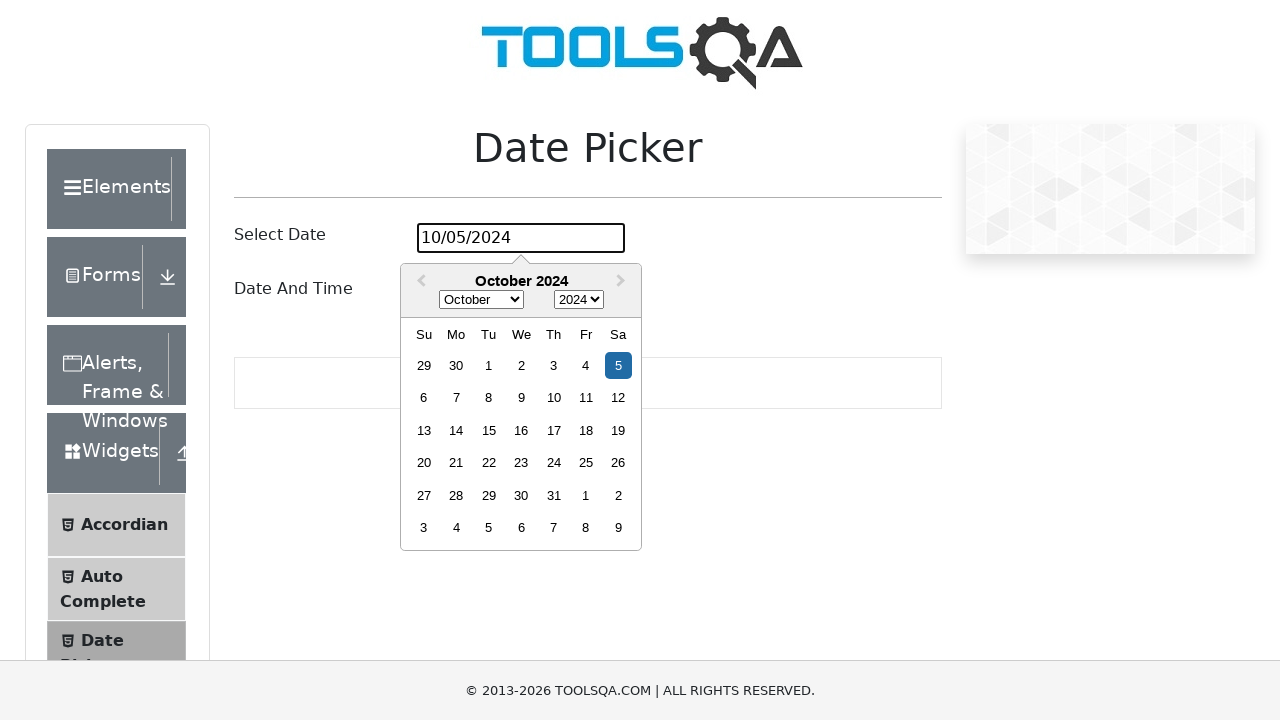

Pressed Enter to confirm the selected date on #datePickerMonthYearInput
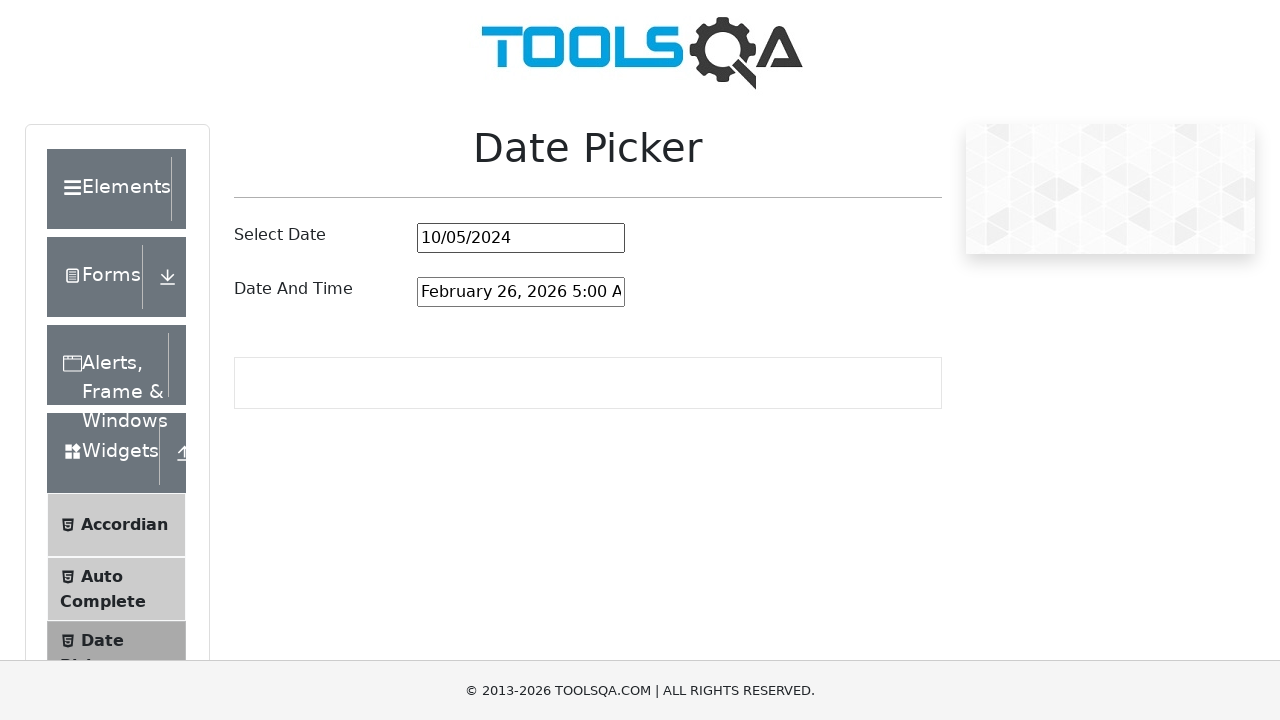

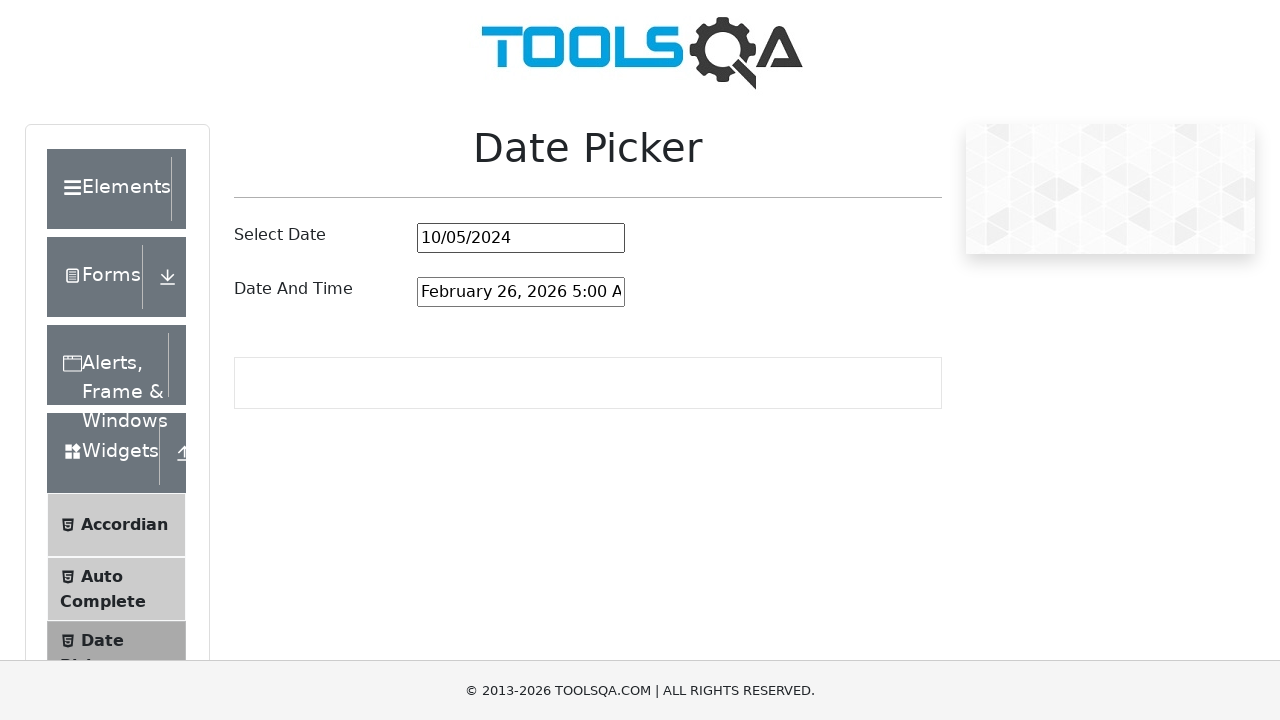